Tests form submission on the Selenium demo web form page by clicking the submit button and verifying the confirmation message appears

Starting URL: https://www.selenium.dev/selenium/web/web-form.html

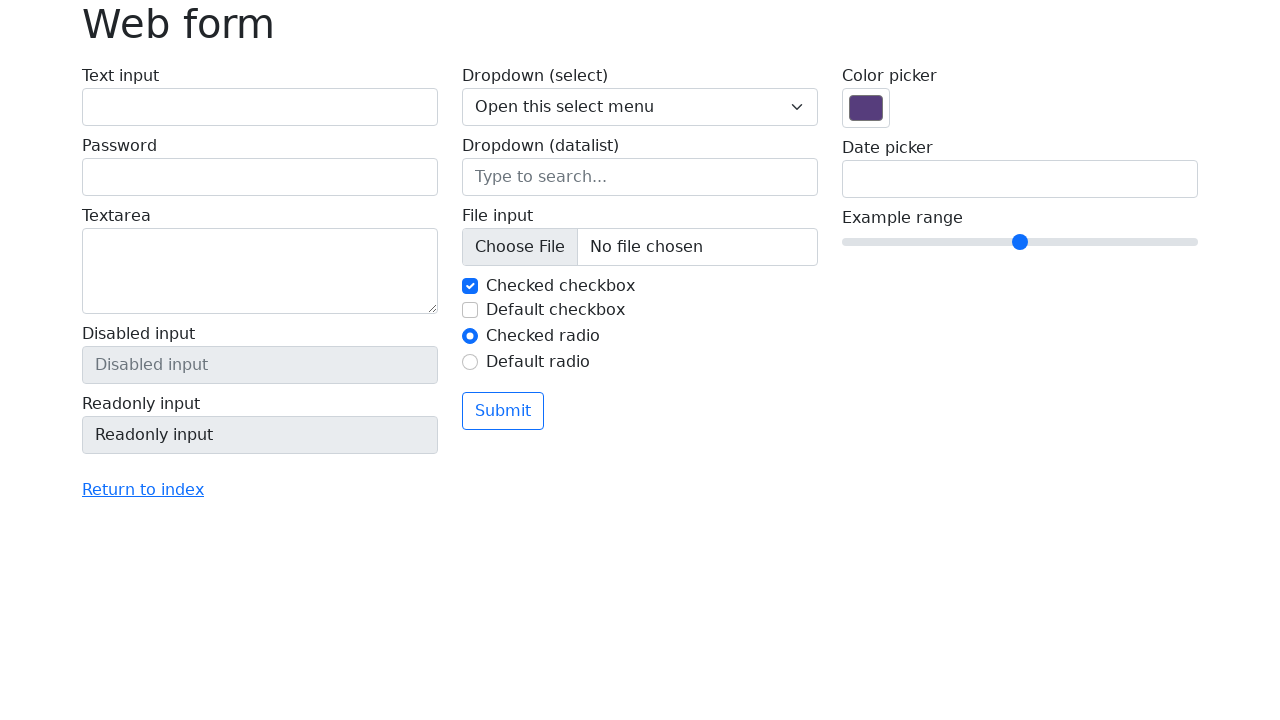

Clicked the submit button at (503, 411) on .btn
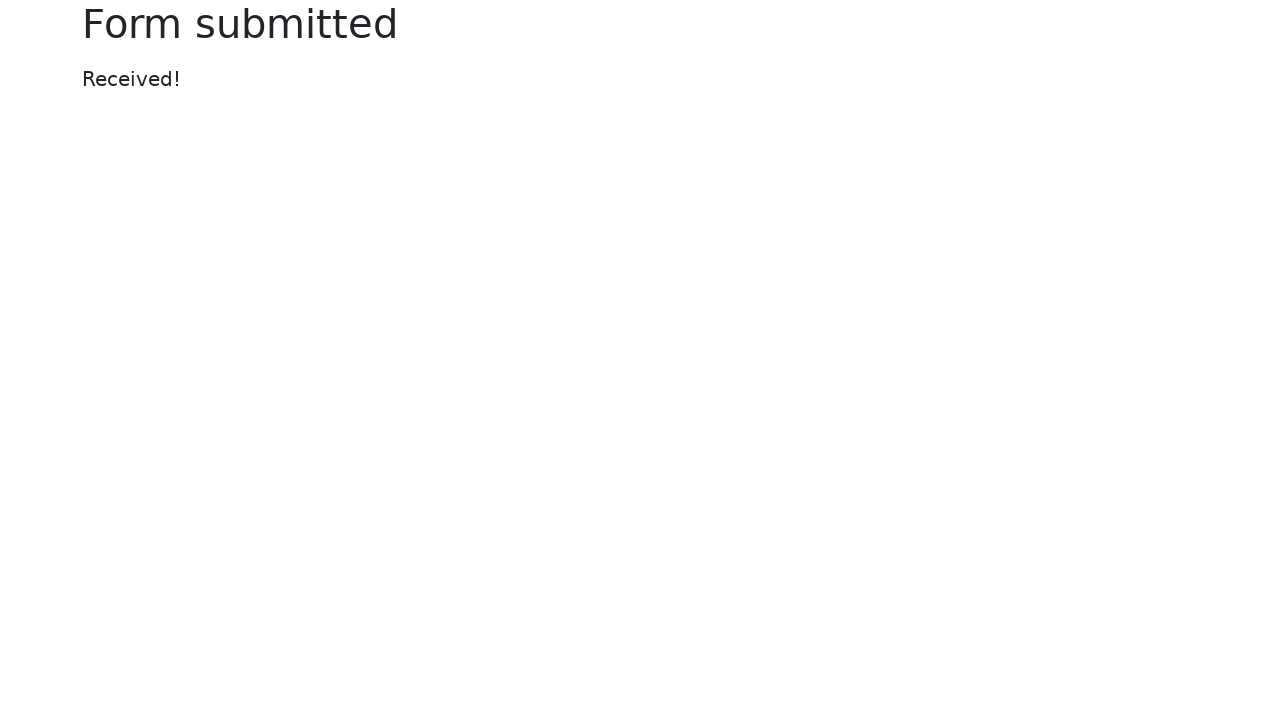

Confirmation message element loaded
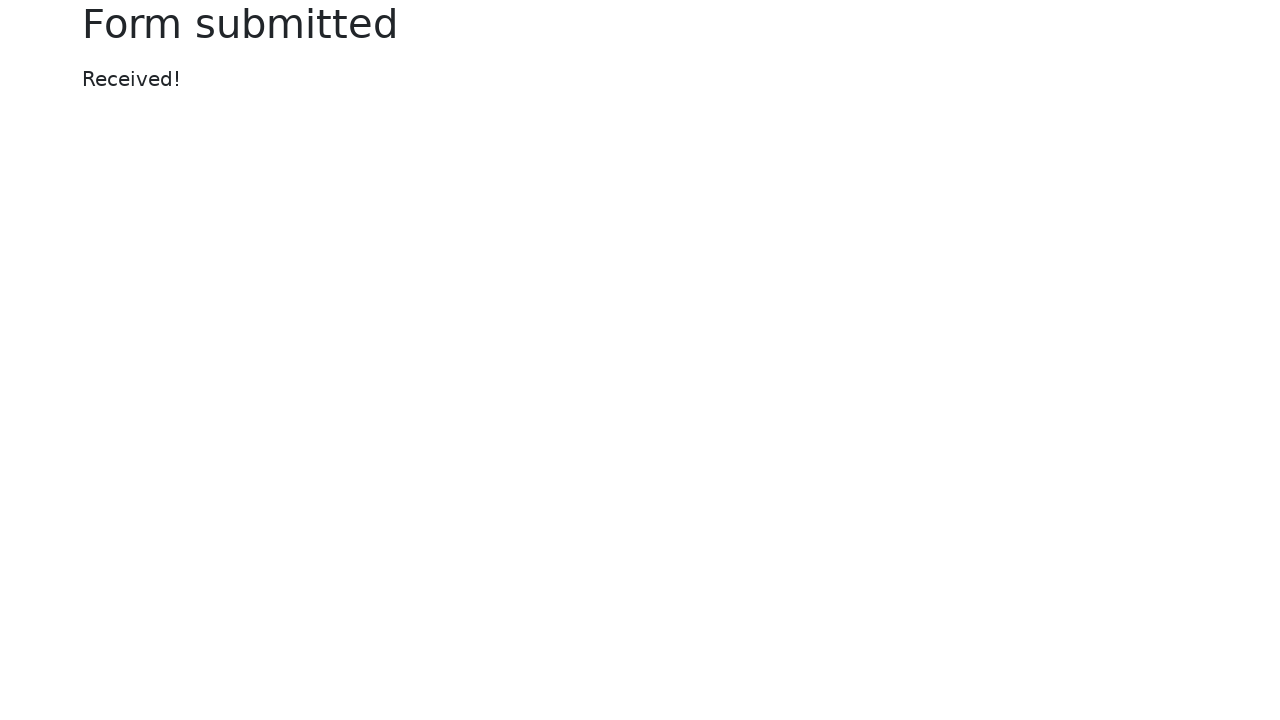

Verified confirmation message displays 'Received!'
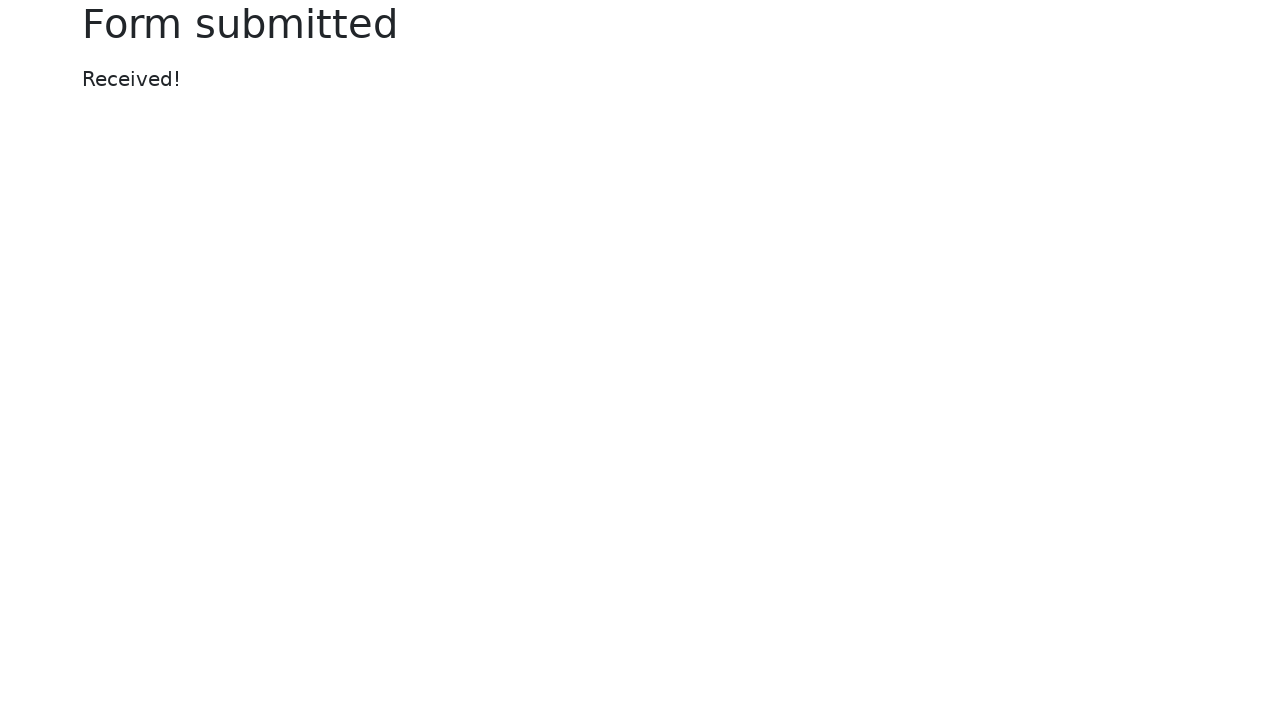

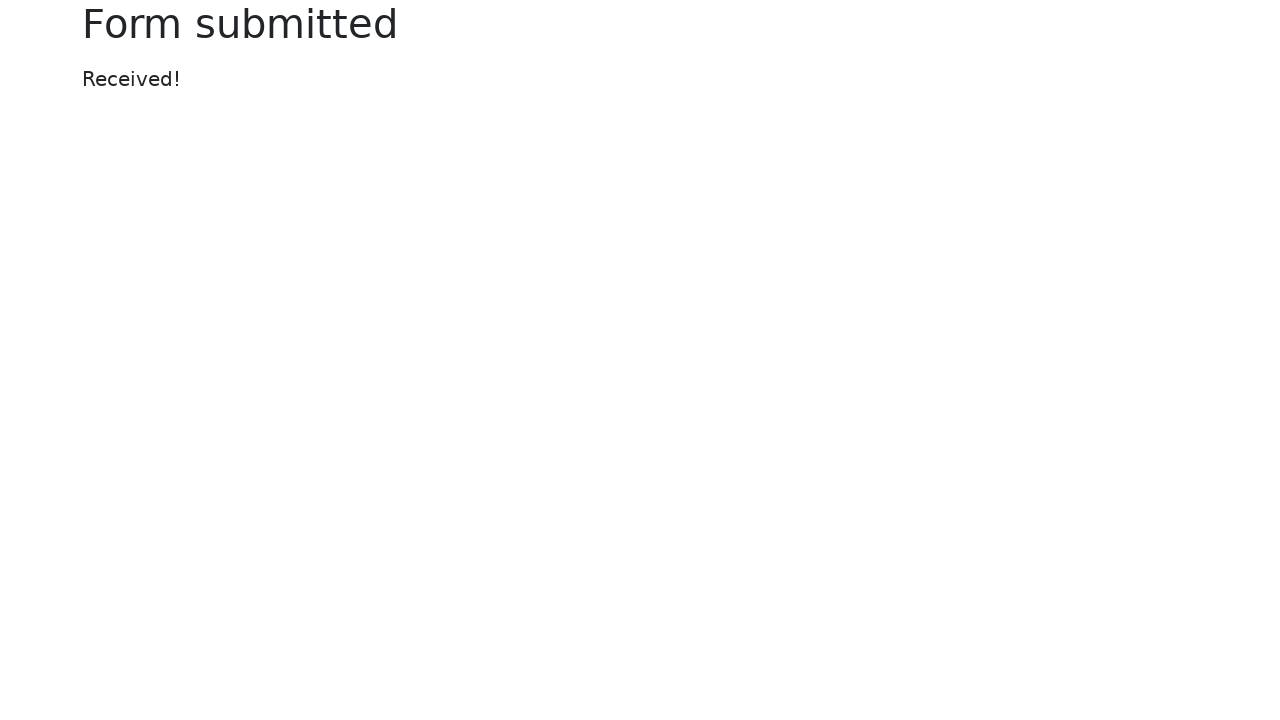